Tests clicking on the third "Click Me" button on the page

Starting URL: https://demoqa.com/buttons

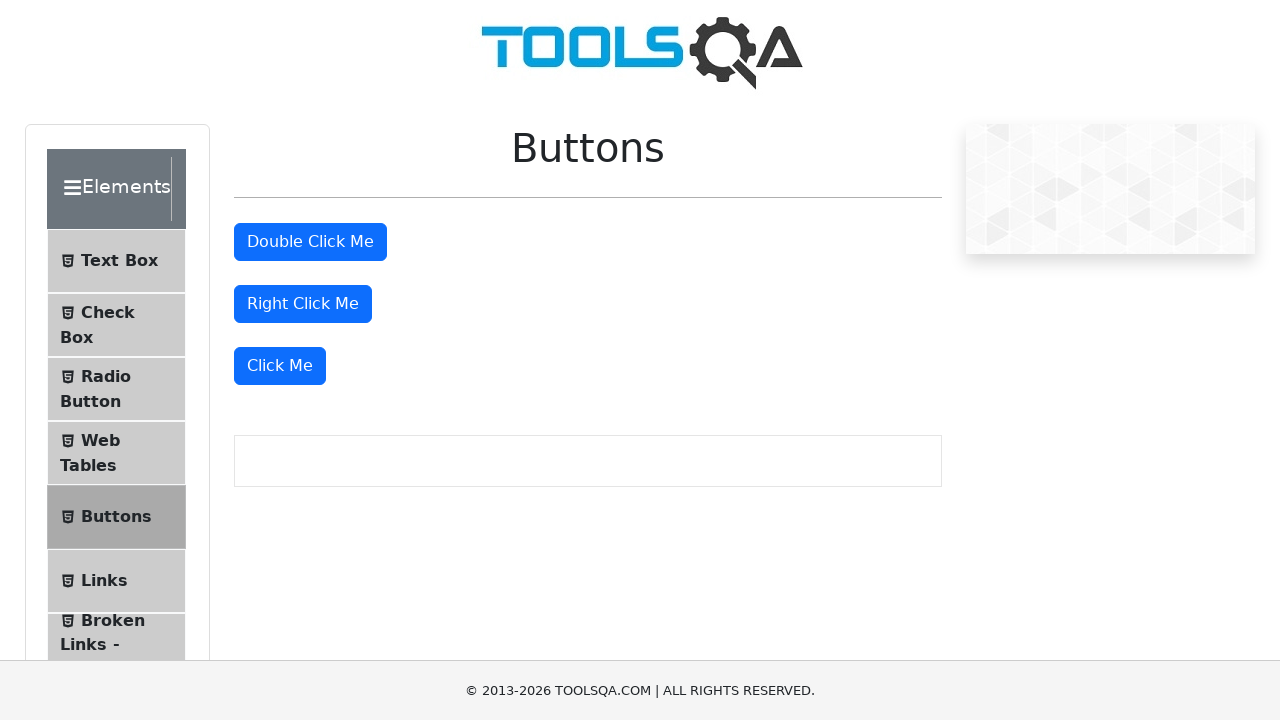

Located all 'Click Me' buttons on the page
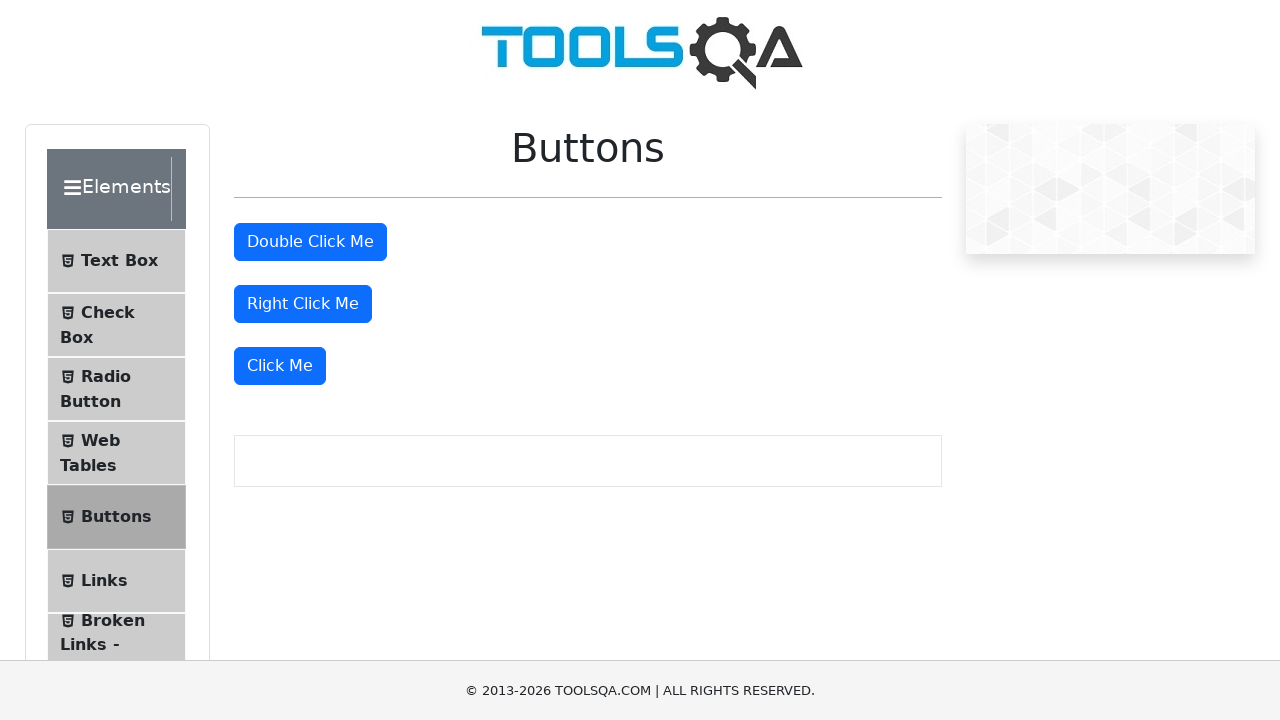

Clicked the third 'Click Me' button at (280, 366) on xpath=//button[contains(text(),'Click Me')] >> nth=2
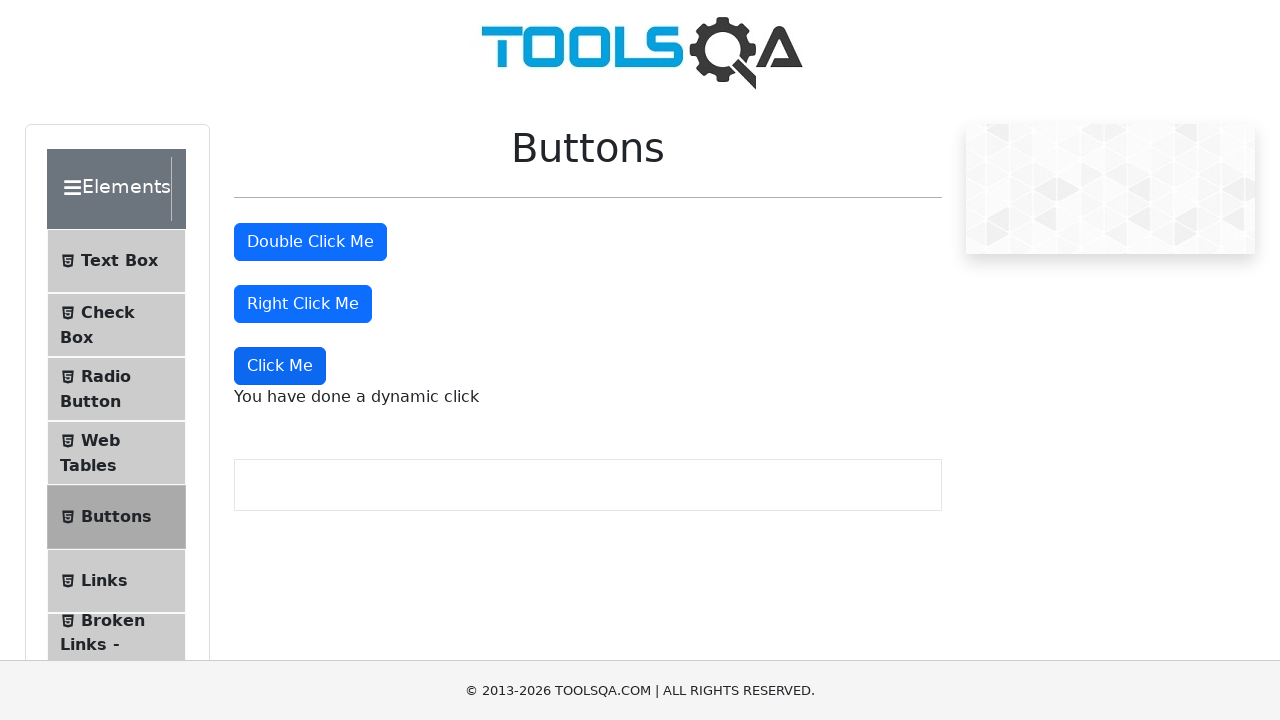

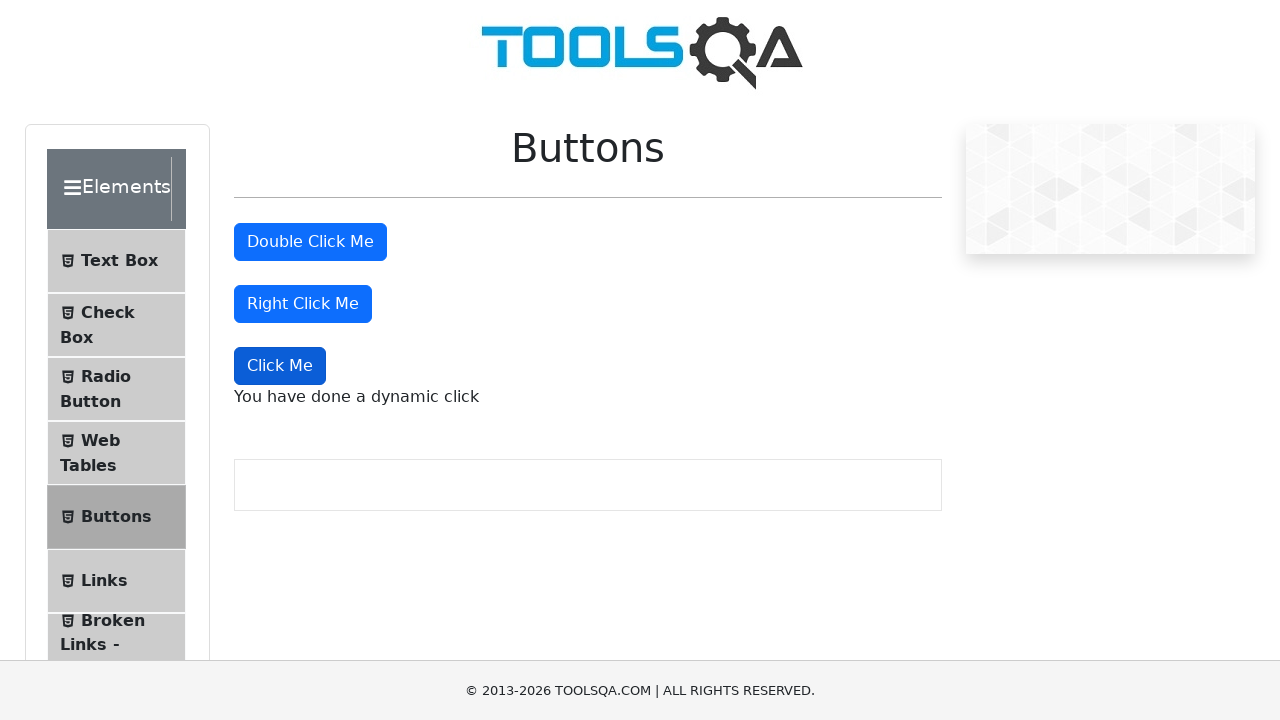